Verifies that History Bulk search has correct input location methods: By location, By coordinates, and Import

Starting URL: https://home.openweathermap.org/marketplace

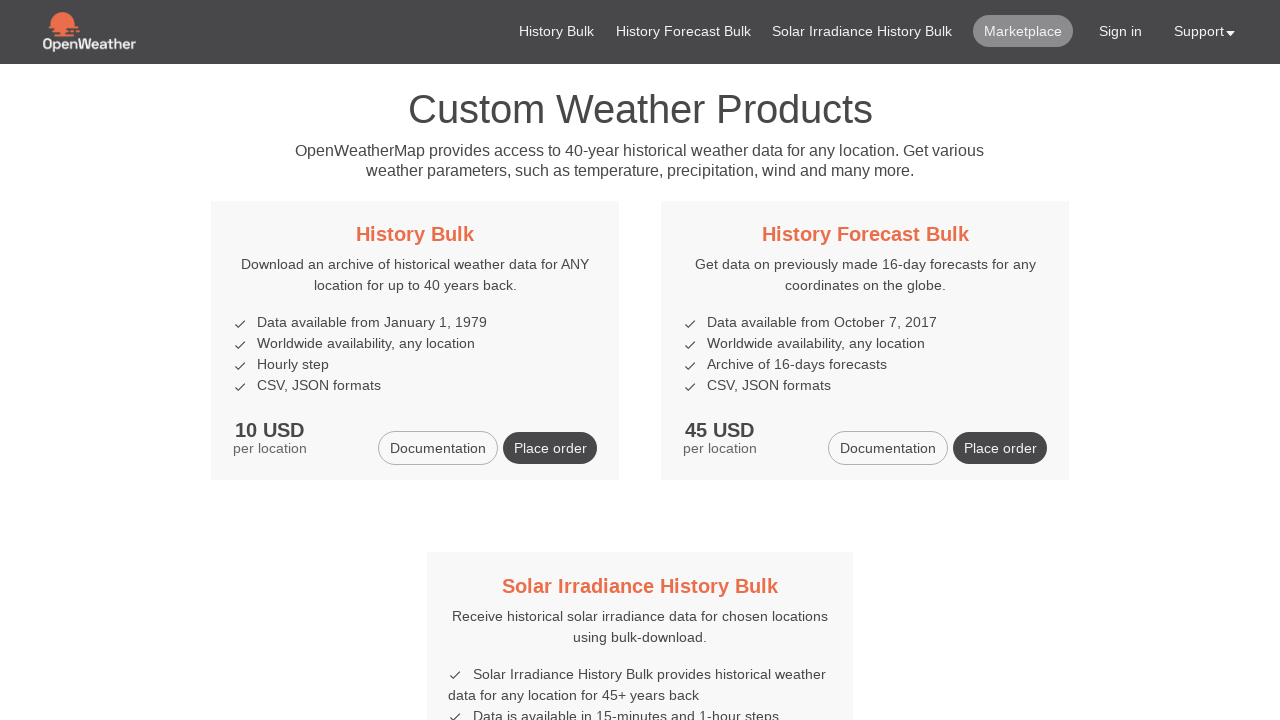

Clicked on History Bulk link at (415, 234) on xpath=//h5/a[contains(text(), 'History Bulk')]
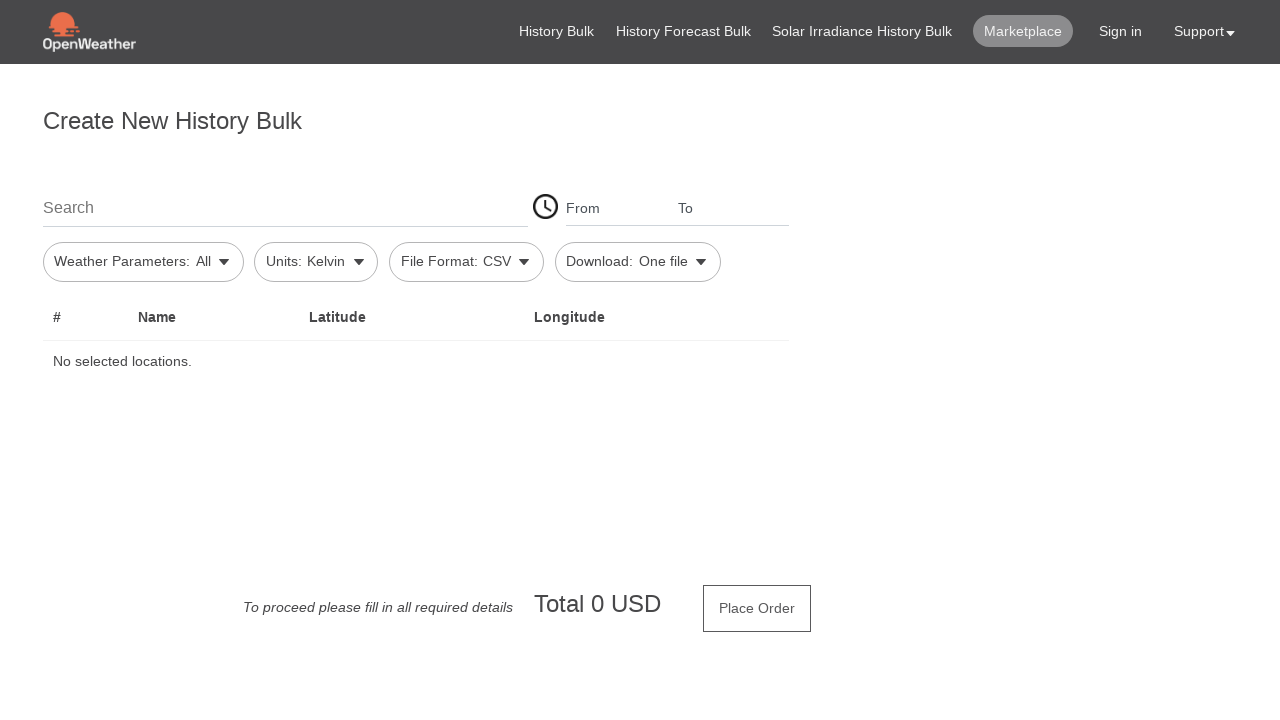

Clicked on search location input field at (285, 207) on #firstSearch
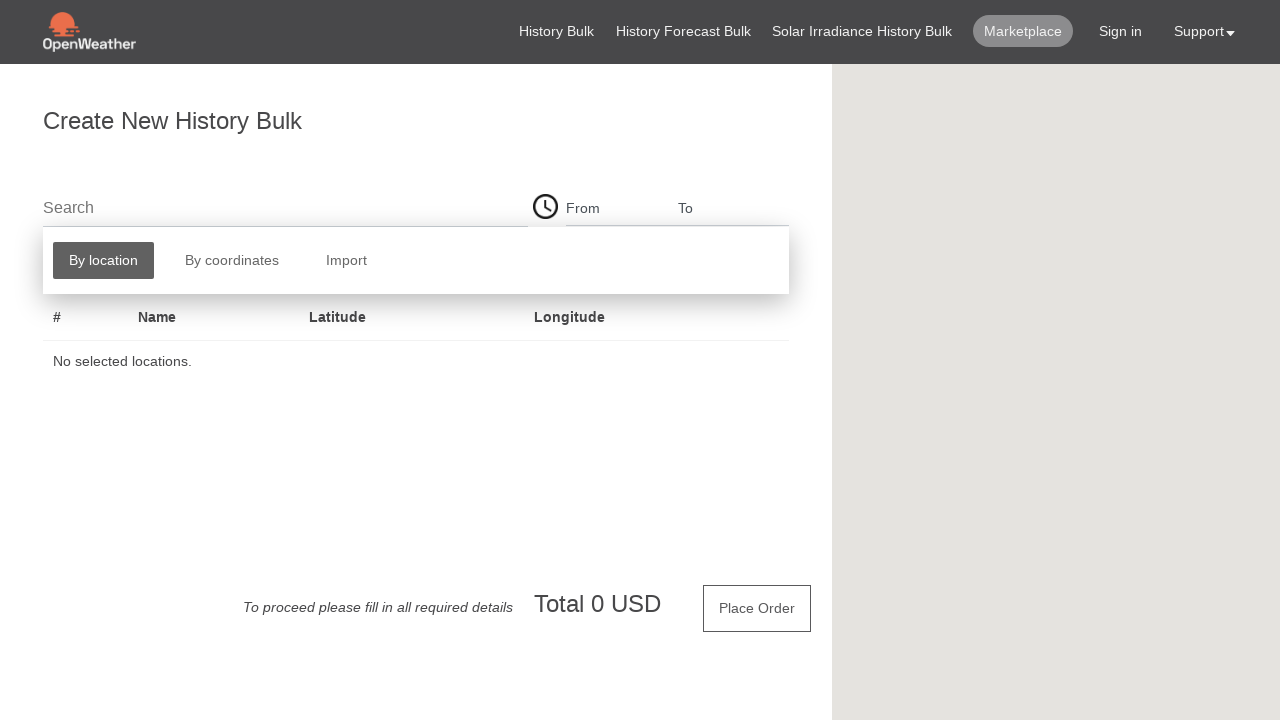

Retrieved all input method buttons from search popup
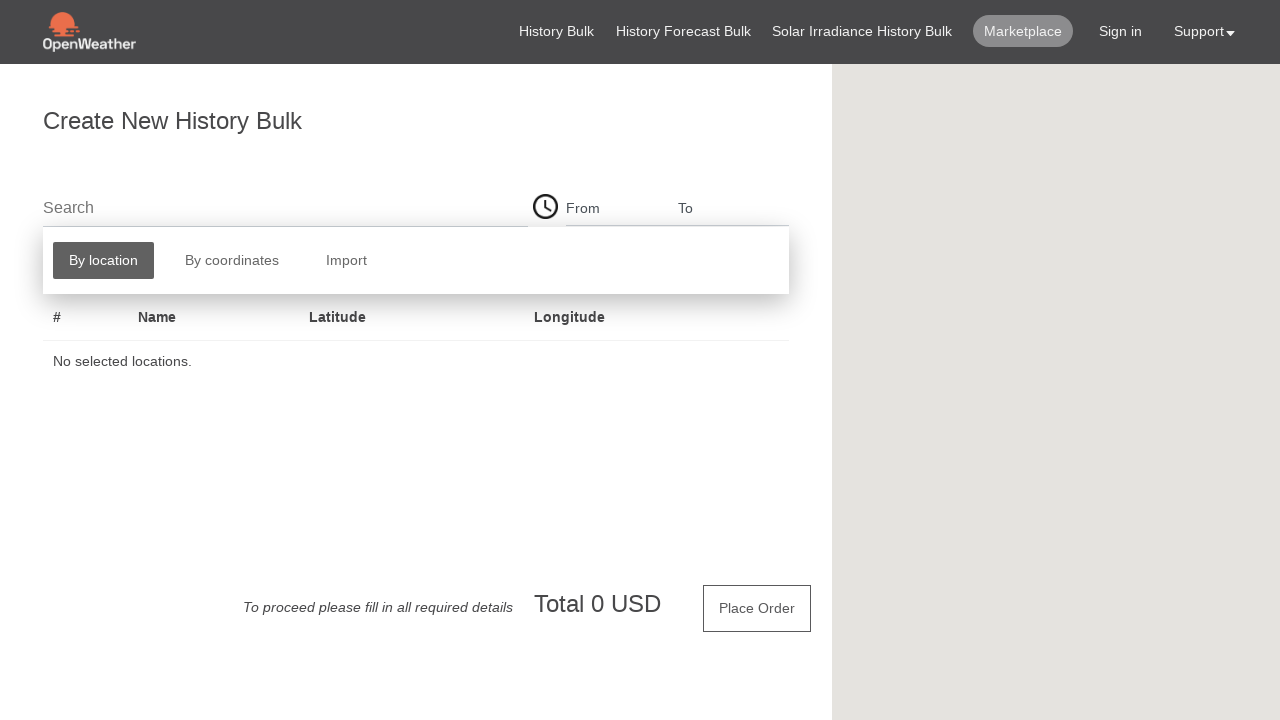

Extracted method list: ['By location', 'By coordinates', 'Import']
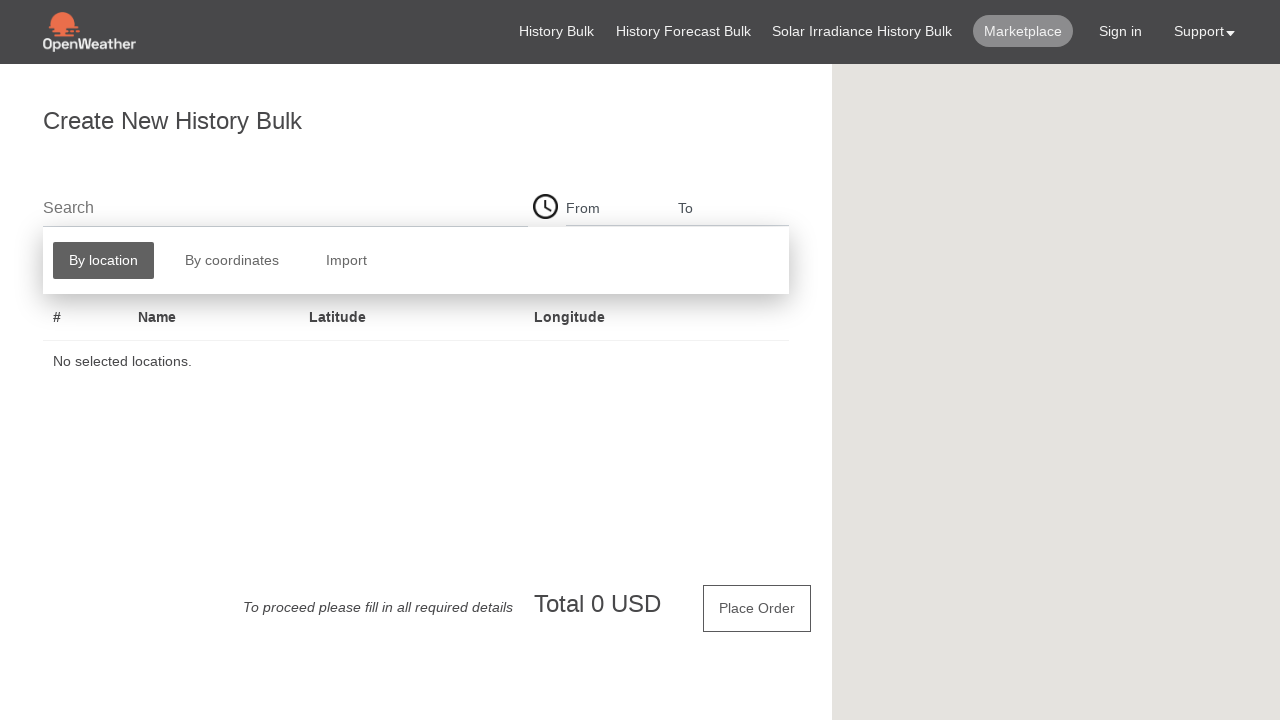

Verified that input methods match expected list: By location, By coordinates, Import
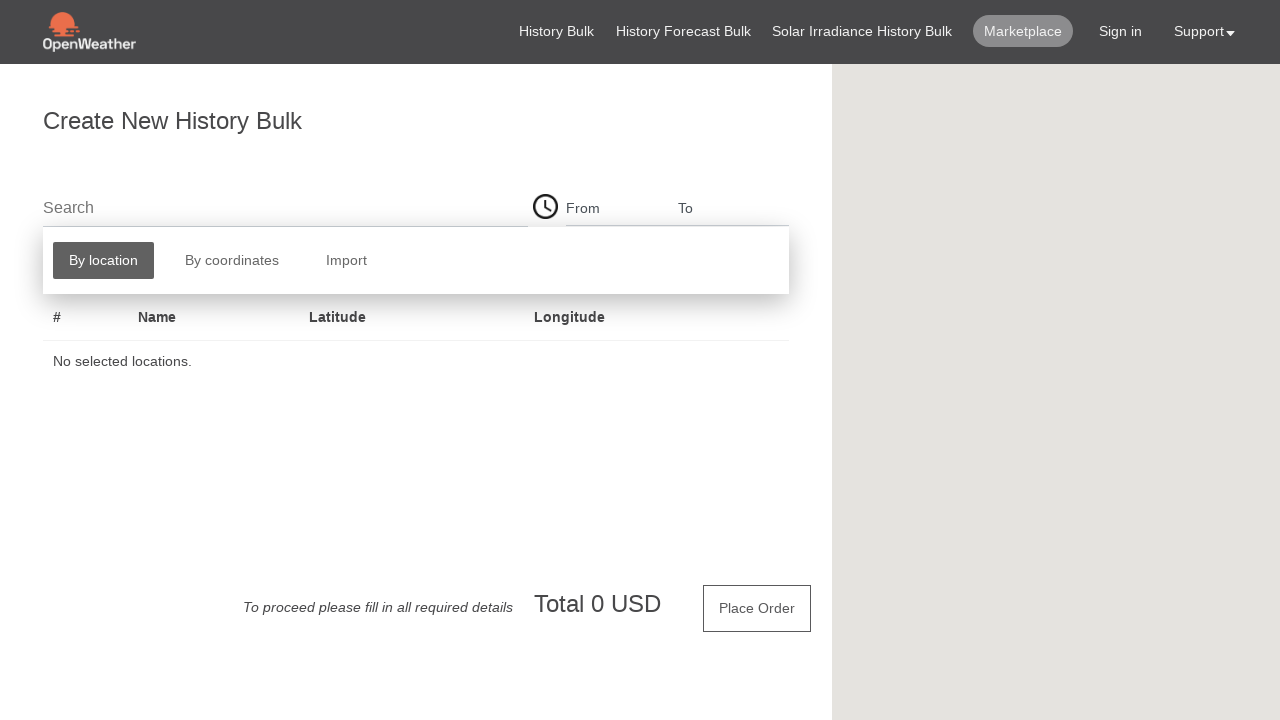

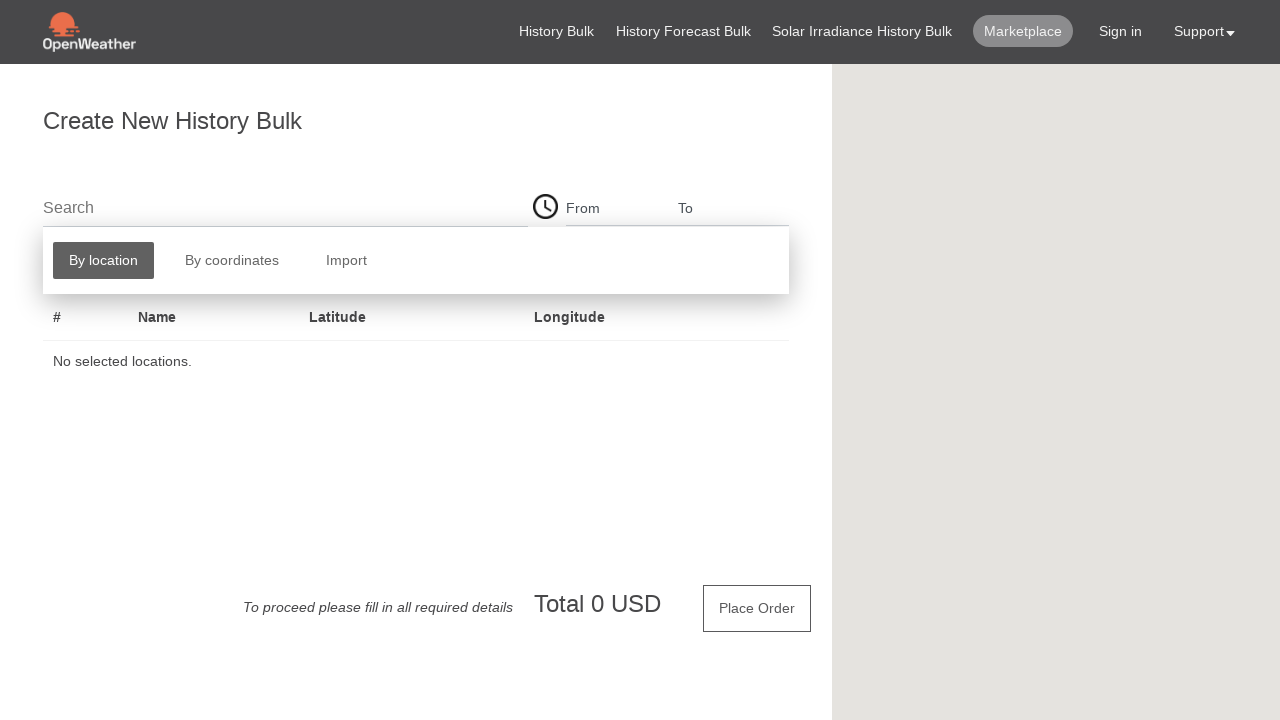